Tests closing a modal entry ad popup on a practice automation website by clicking the close button in the modal footer.

Starting URL: http://the-internet.herokuapp.com/entry_ad

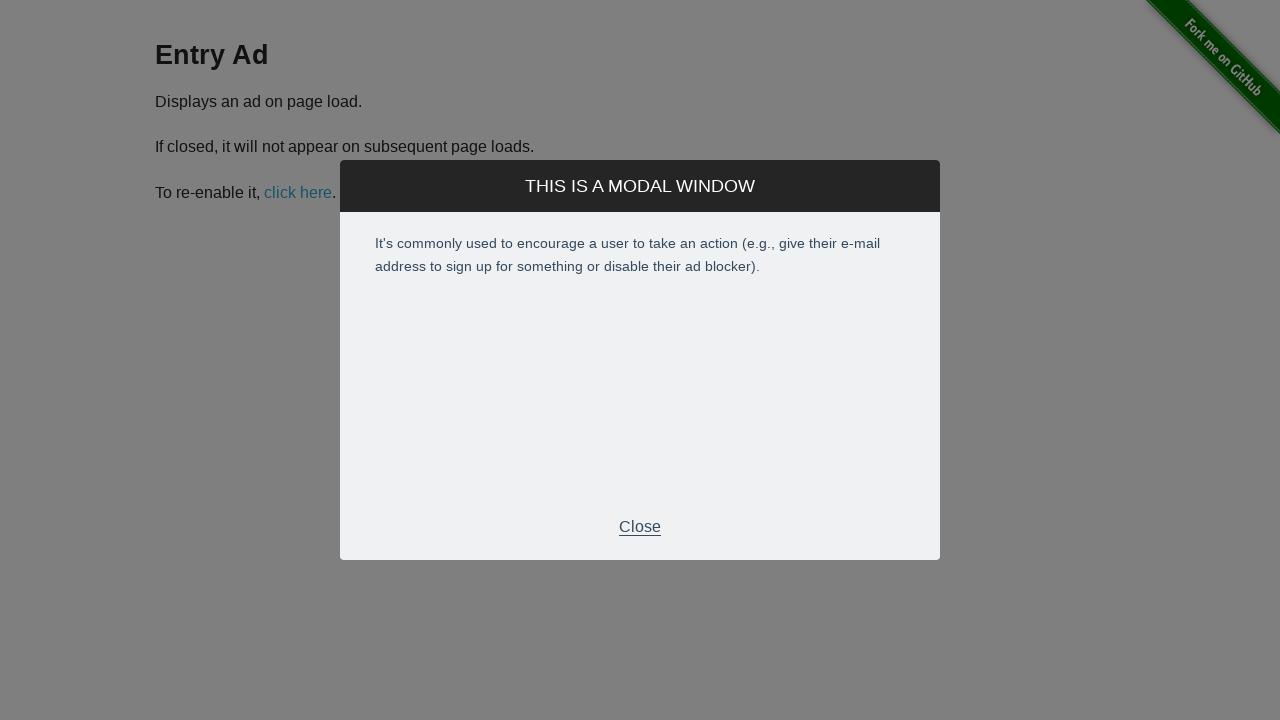

Entry ad modal loaded and close button selector found
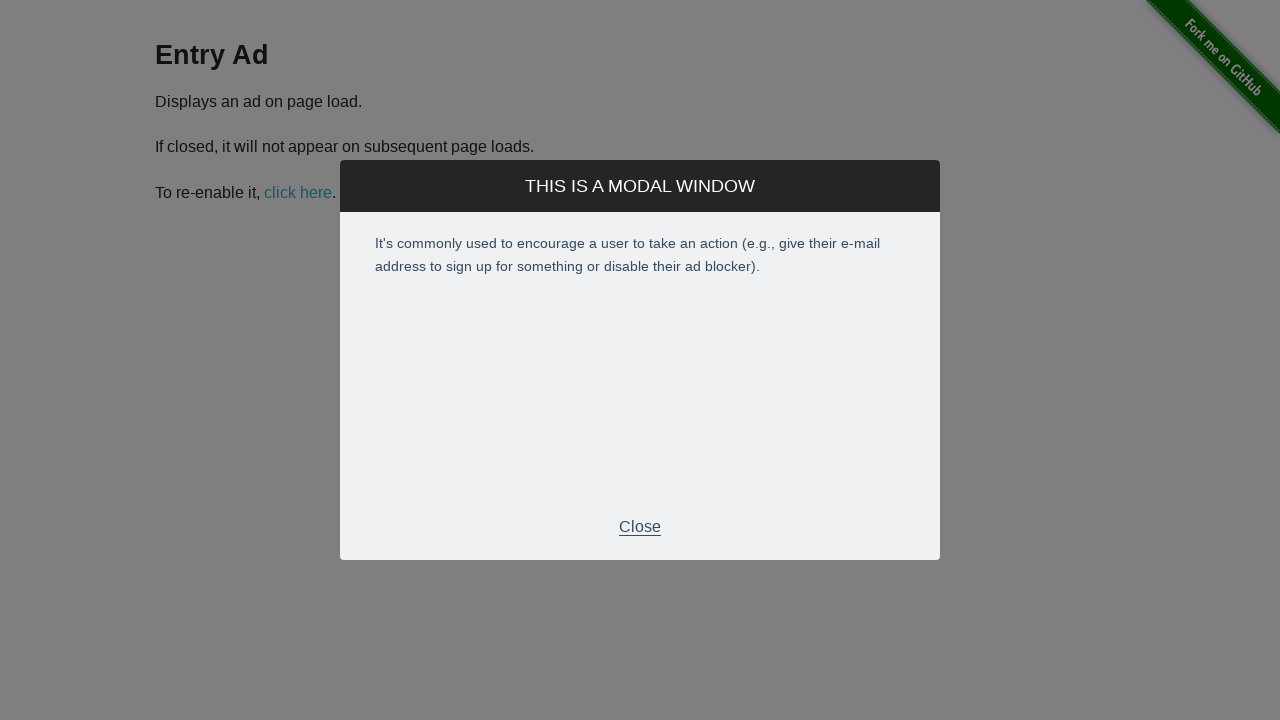

Clicked close button in modal footer at (640, 527) on div.modal-footer > p
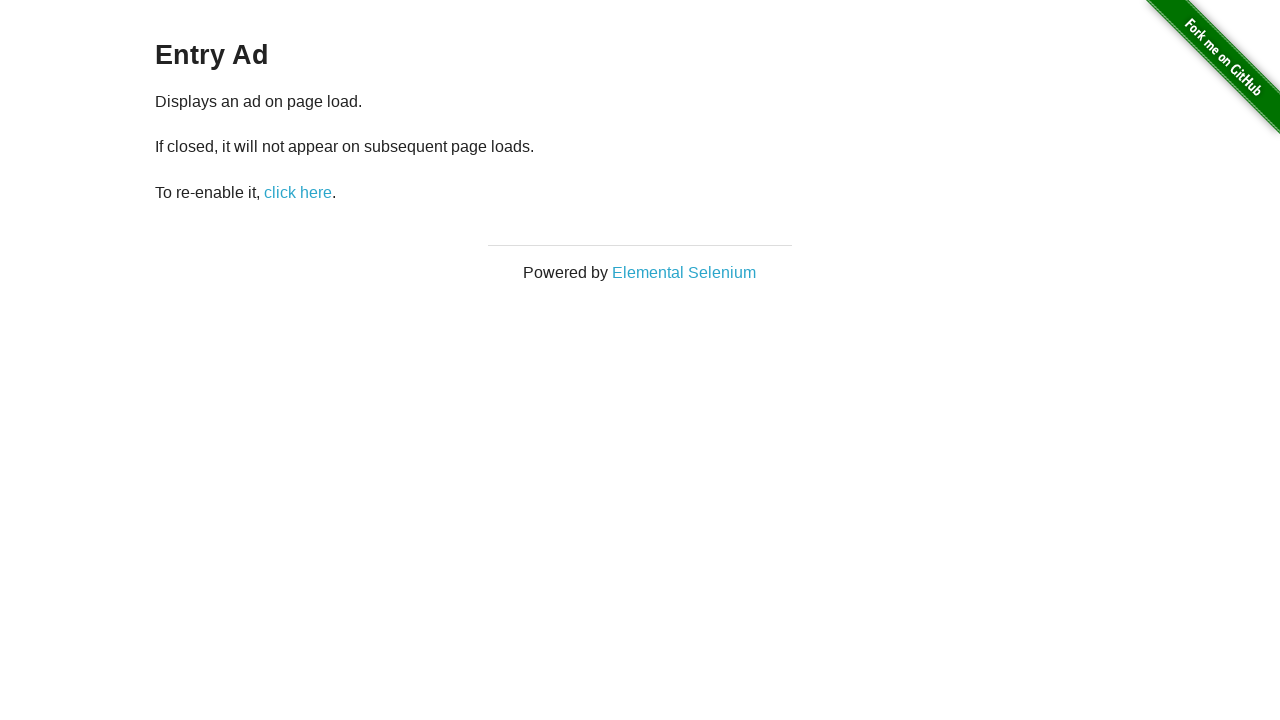

Entry ad modal closed successfully
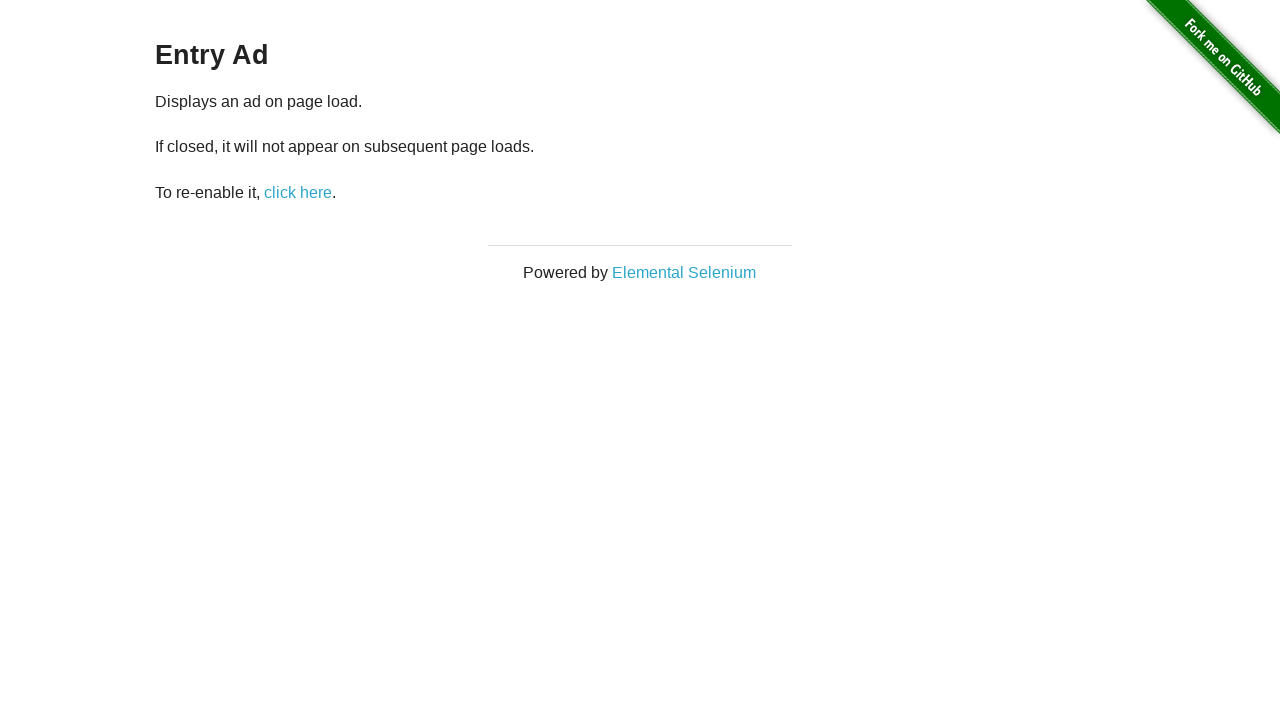

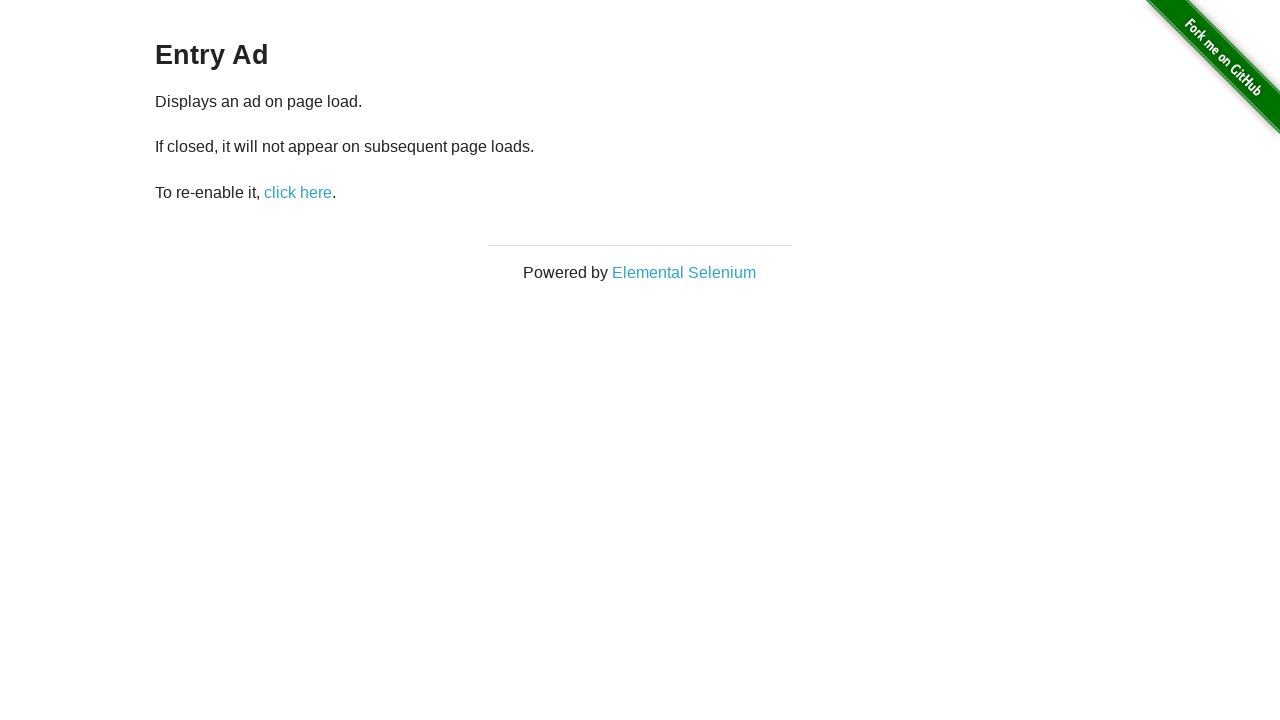